Tests window handling functionality by clicking on a help link that opens in a new window, switching between windows, and verifying titles

Starting URL: https://accounts.google.com/signin/v2/identifier?flowName=GlifWebSignIn&flowEntry=ServiceLogin

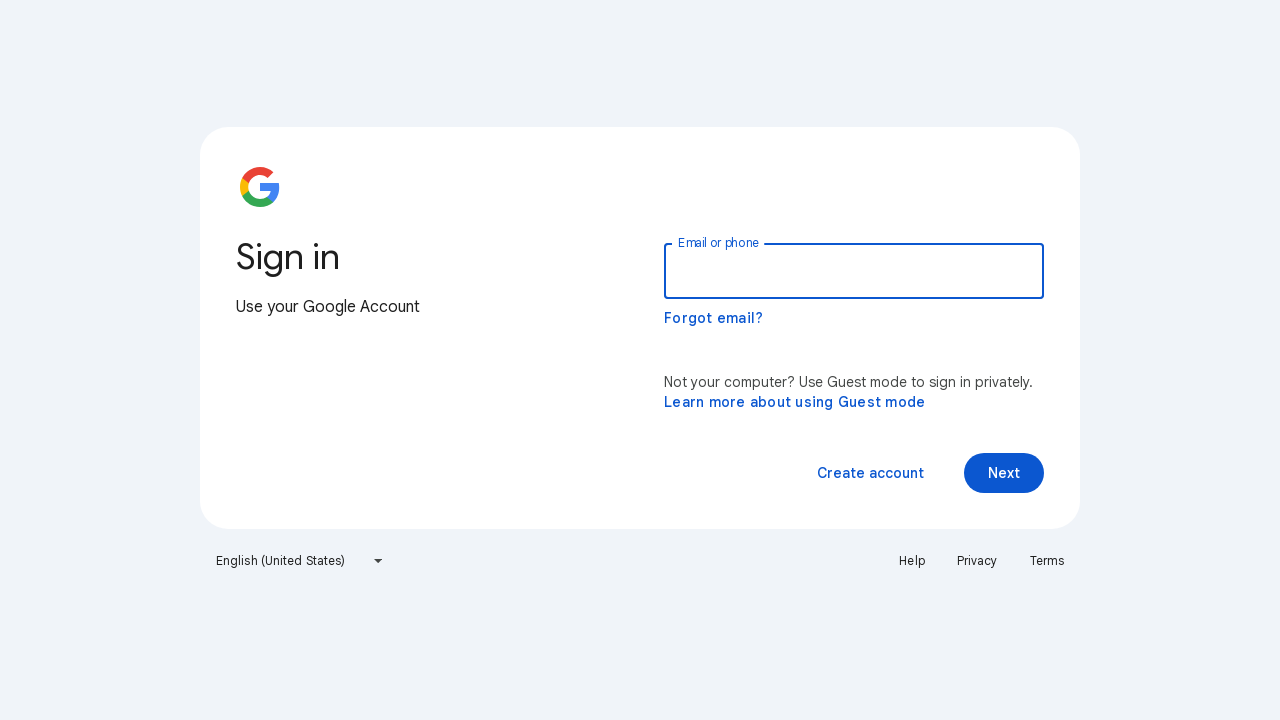

Clicked Help link to open new window at (912, 561) on a:text('Help')
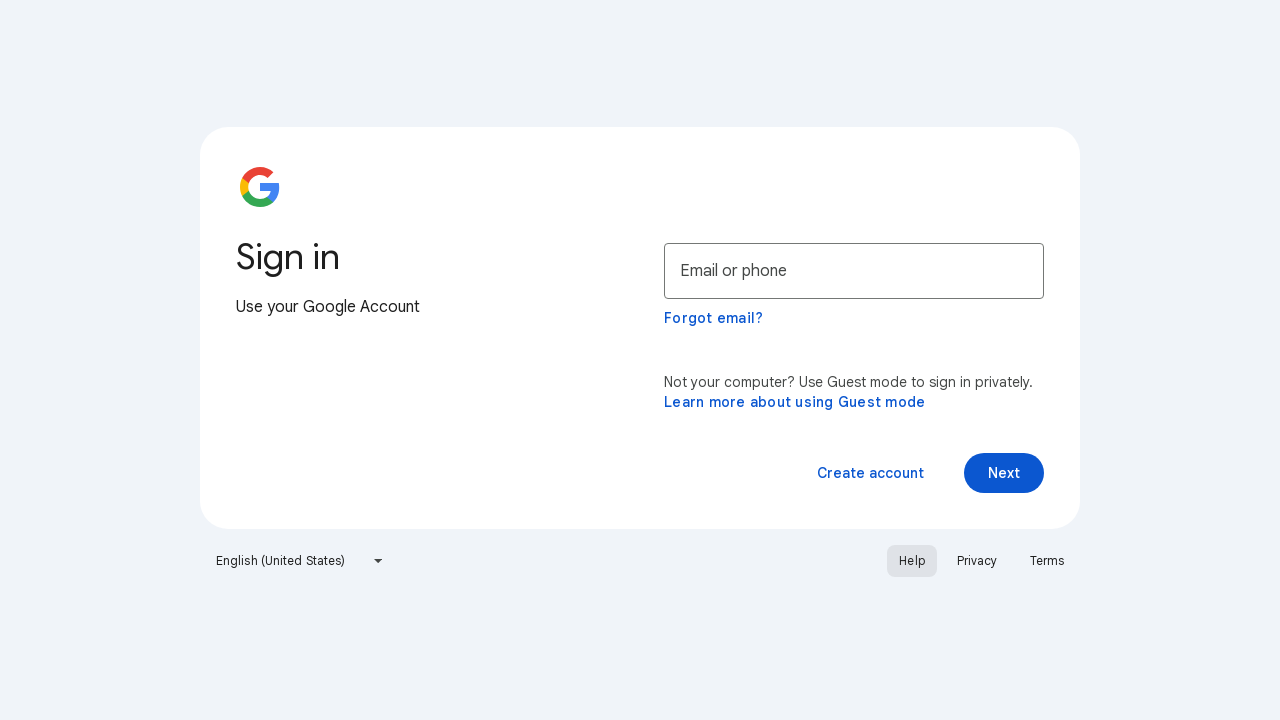

New window/tab opened and captured
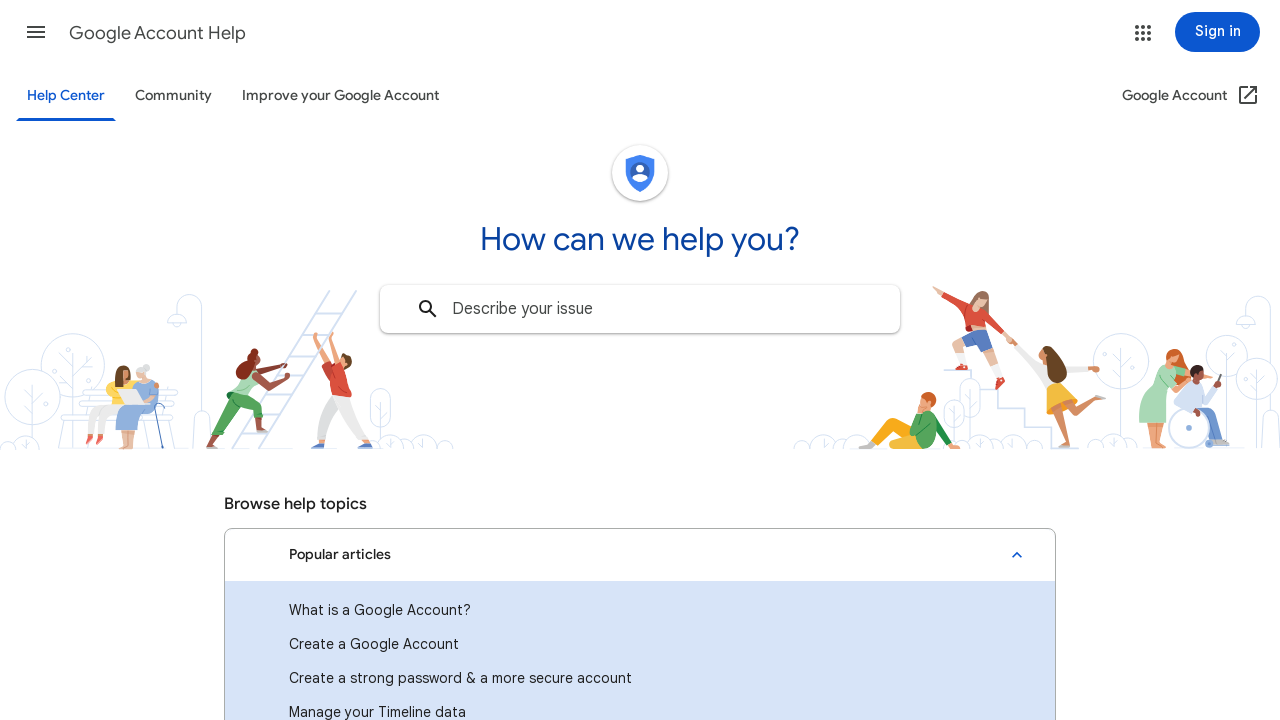

Retrieved new window title: Google Account Help
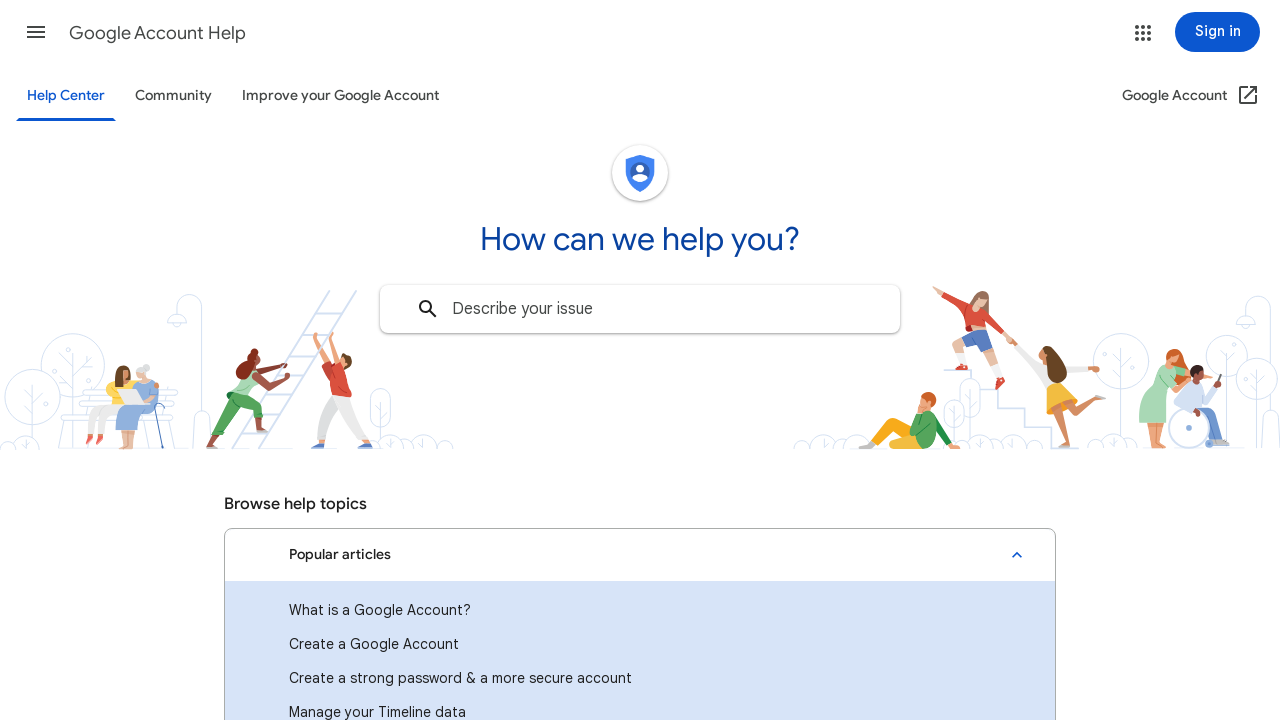

Closed new window/tab
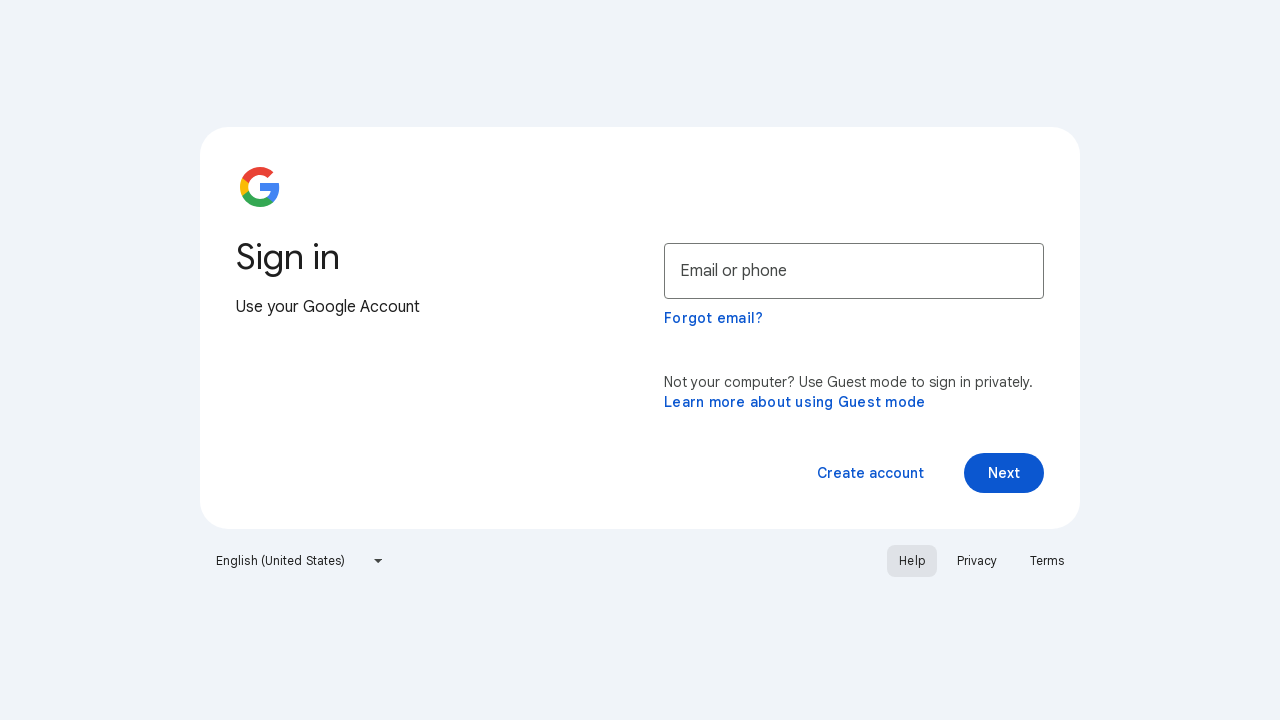

Verified main window title: Sign in - Google Accounts
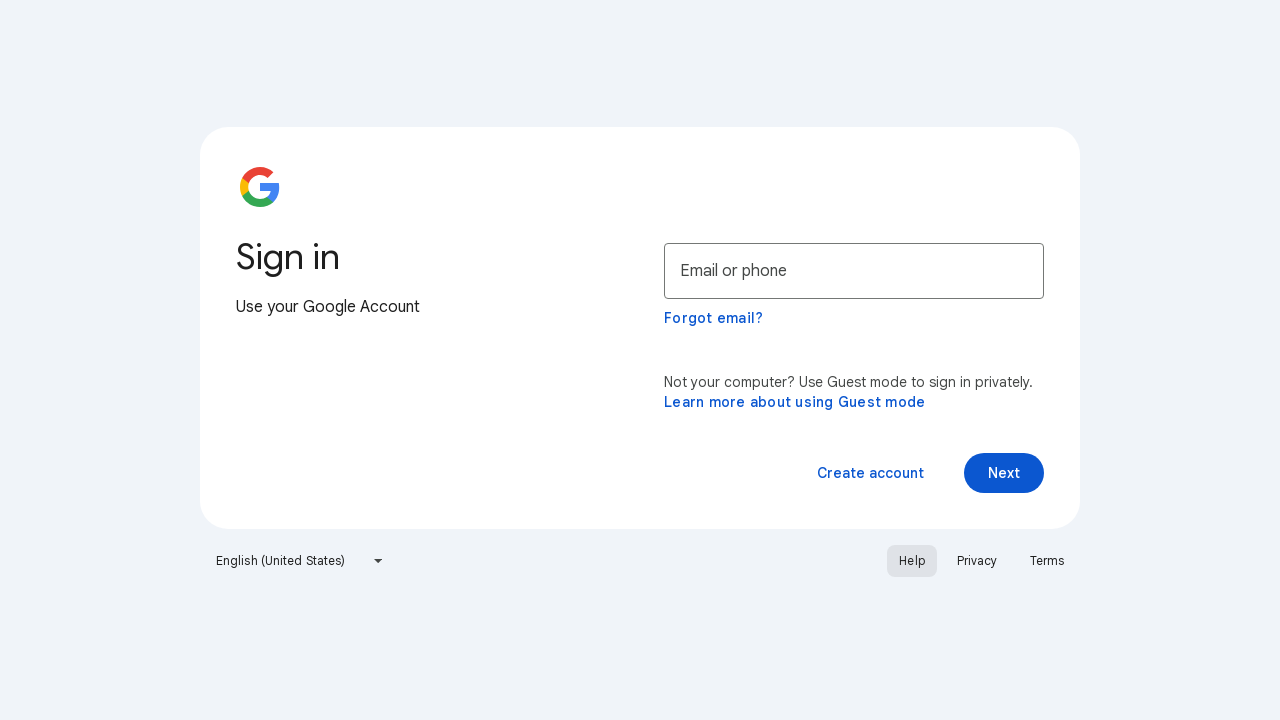

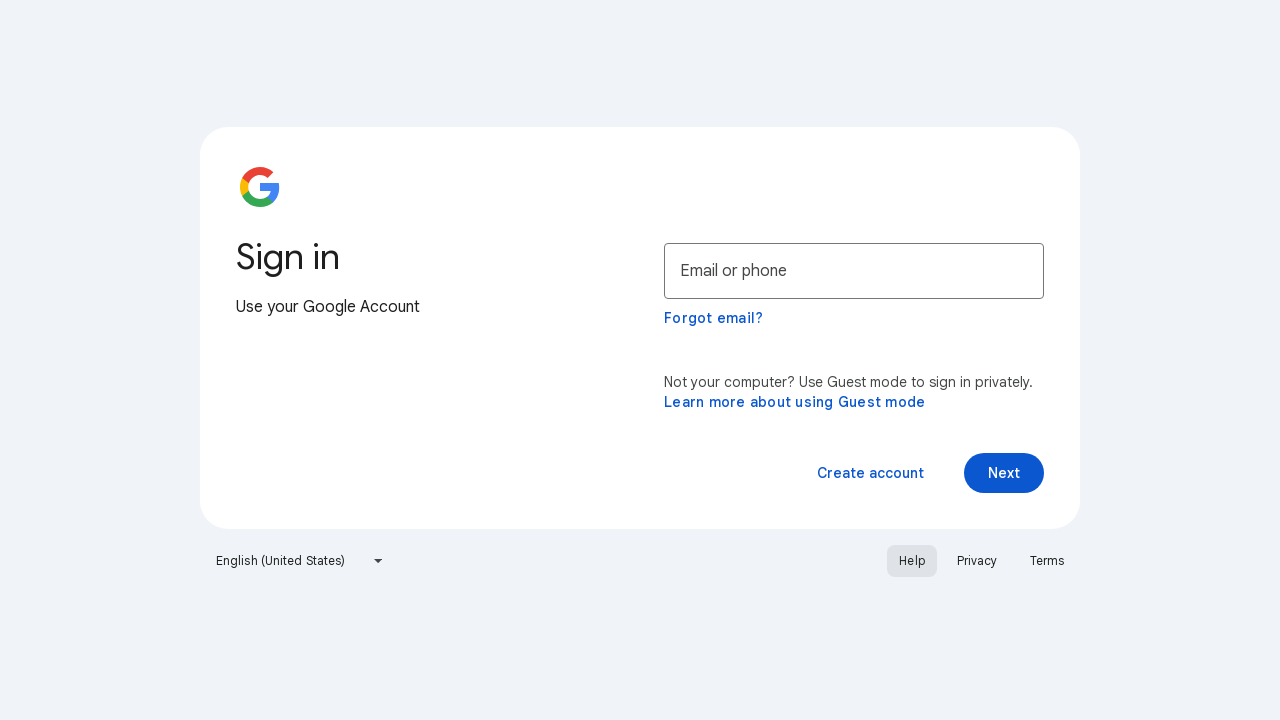